Navigates to the Python 2.7.12 downloads page and clicks on the Windows x86-64 MSI installer download link to initiate a file download.

Starting URL: https://www.python.org/downloads/release/python-2712/

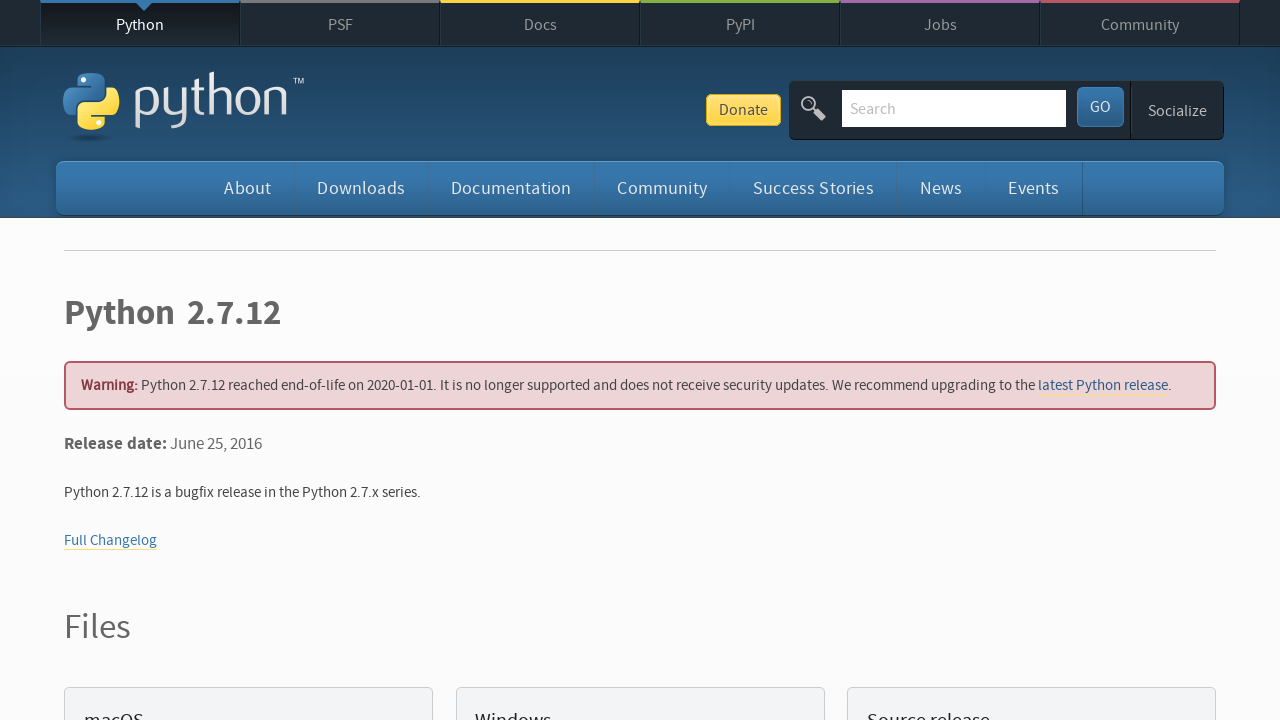

Navigated to Python 2.7.12 downloads page
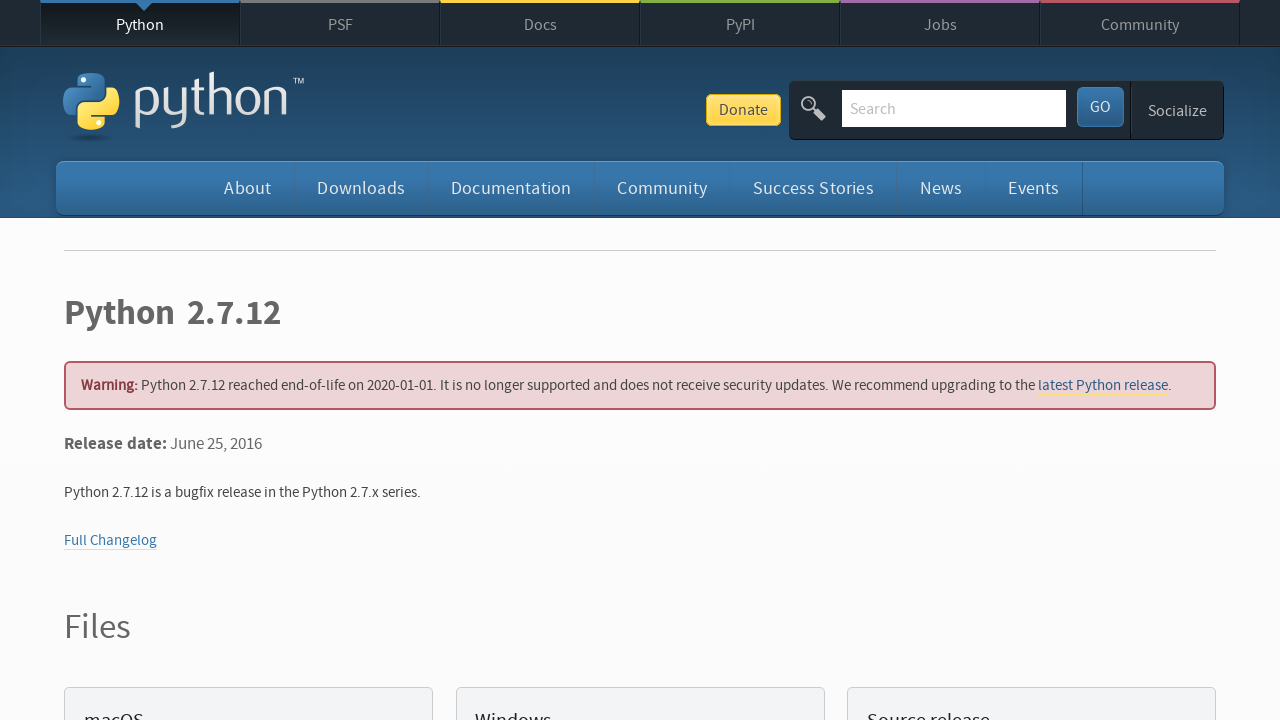

Clicked on Windows x86-64 MSI installer download link at (162, 360) on a:has-text('Windows x86-64 MSI installer')
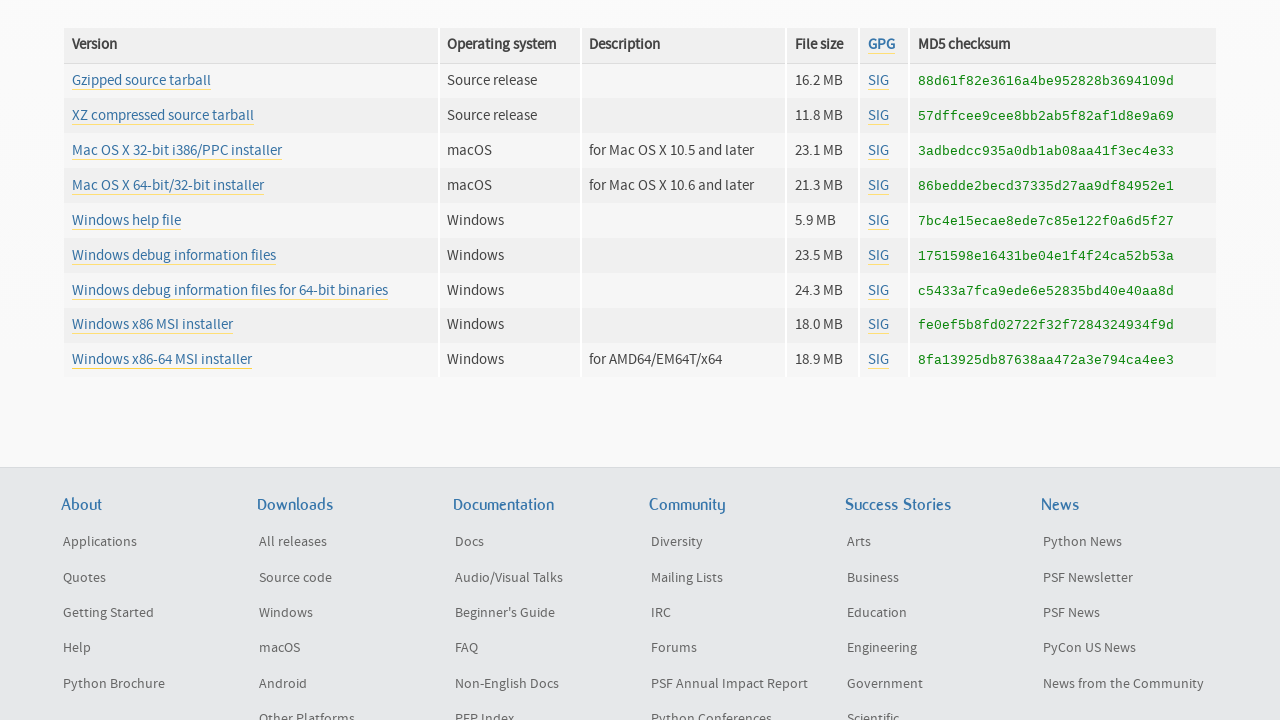

Waited for download to initiate
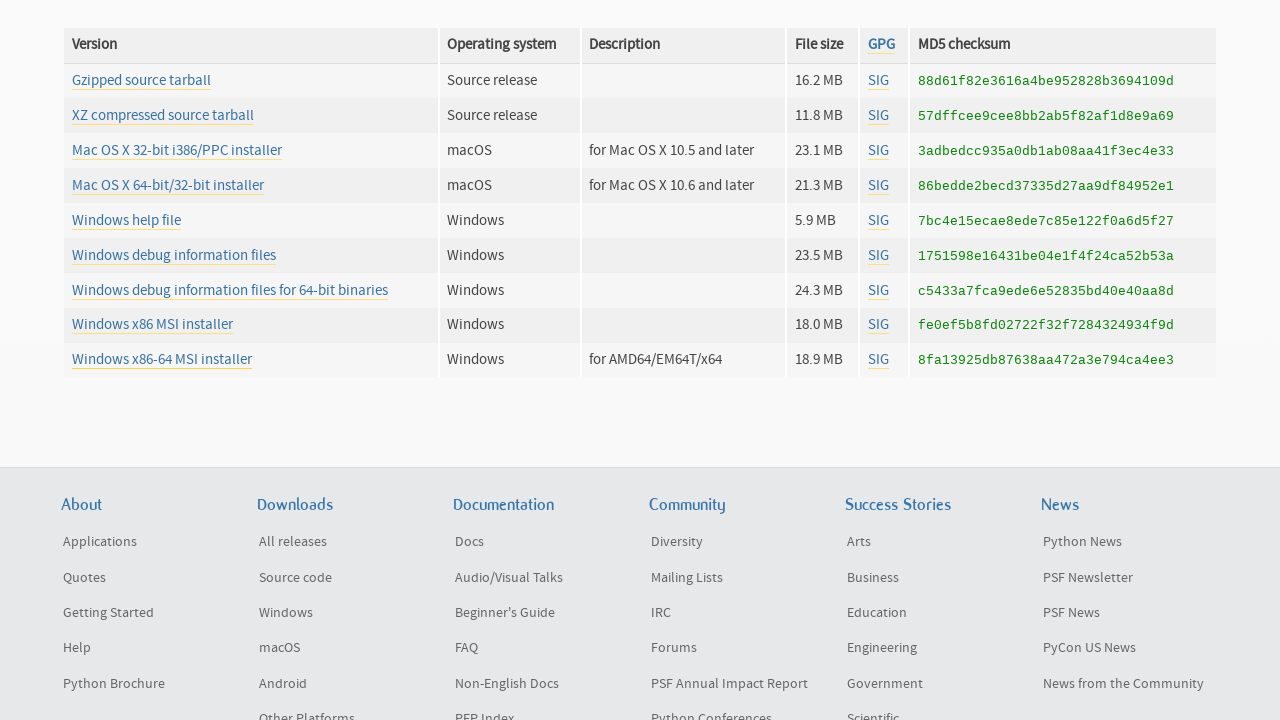

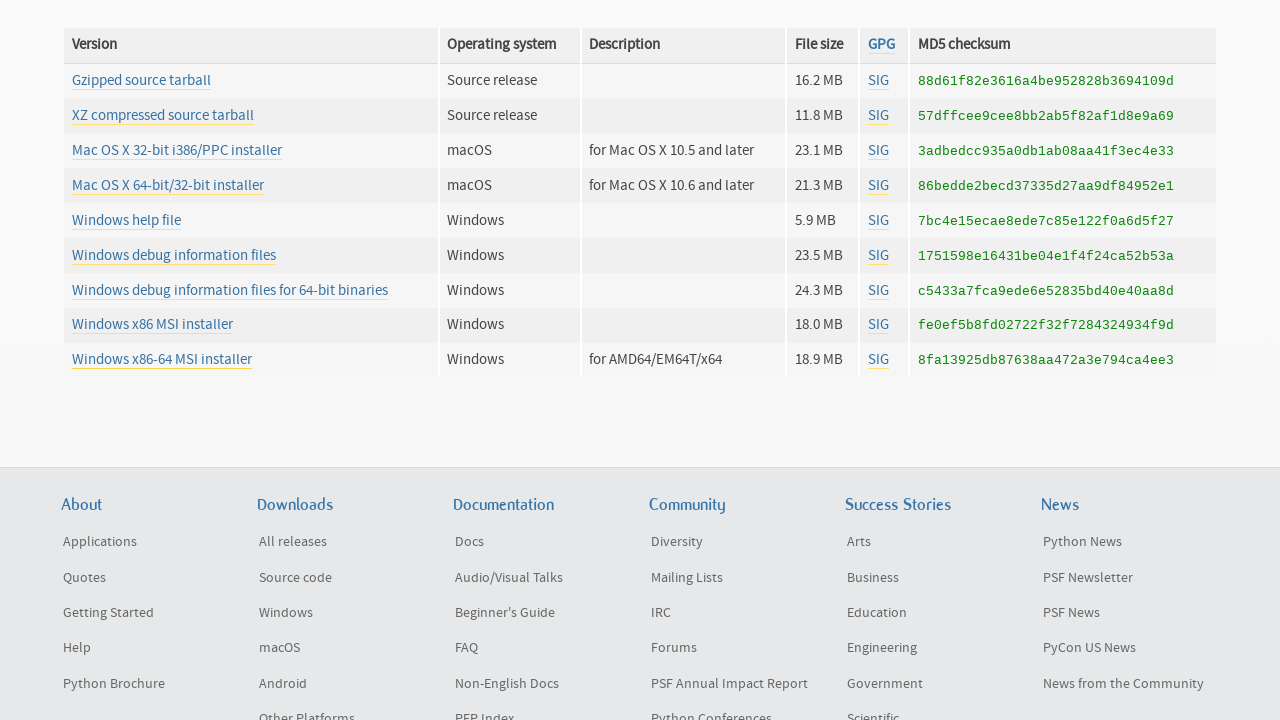